Tests window handling by clicking a link that opens a new tab, demonstrating the difference between driver.close() and driver.quit() methods

Starting URL: https://testpages.eviltester.com/styled/windows-test.html

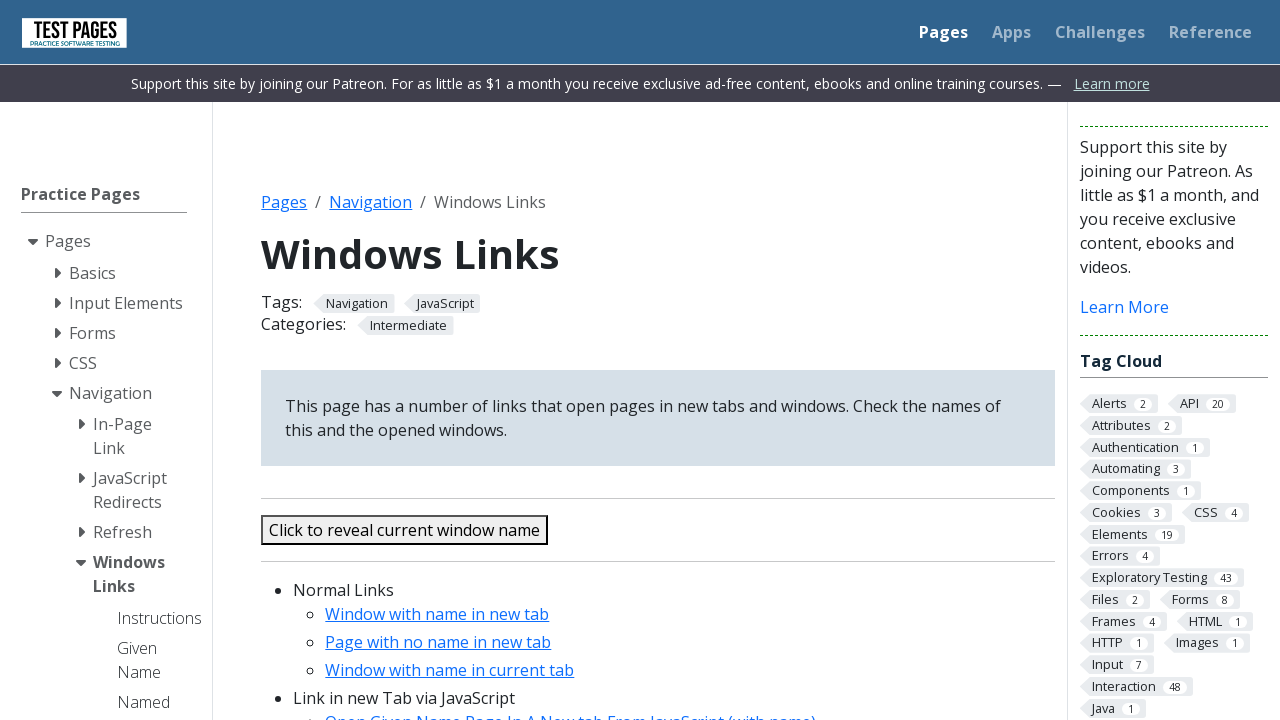

Navigated to windows test page
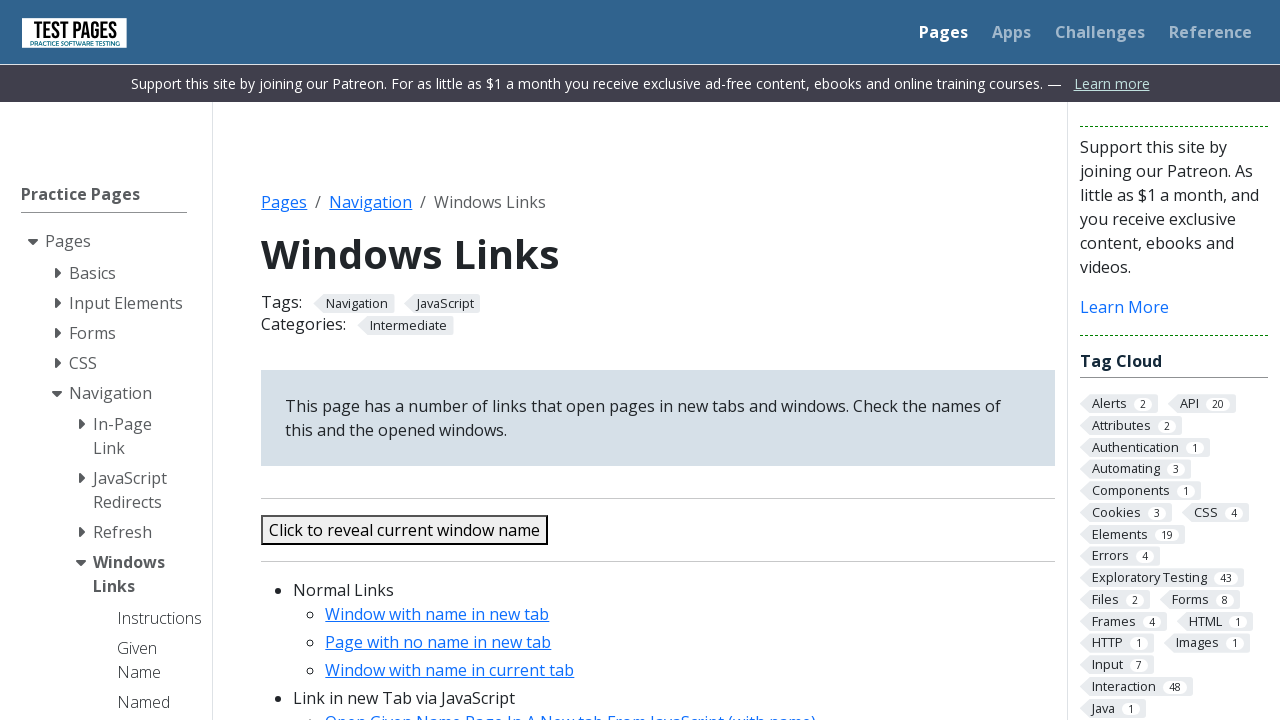

Clicked link to open new tab at (437, 614) on a#gobasicajax
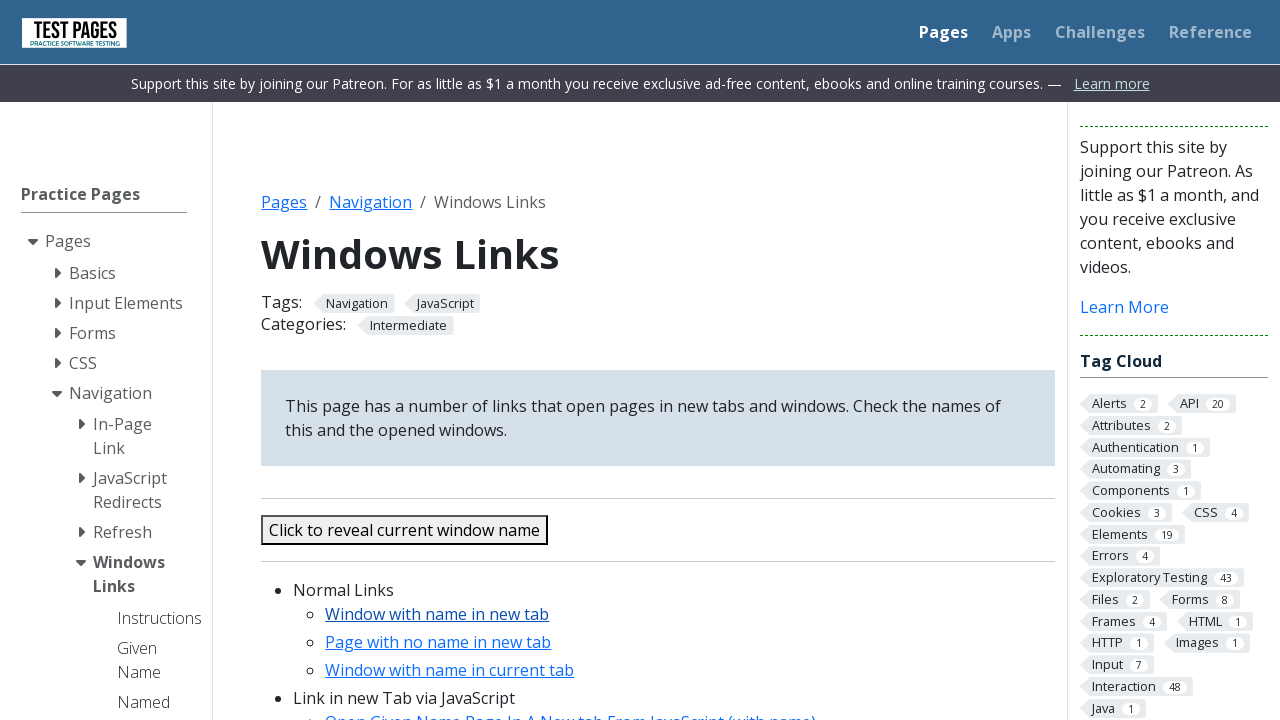

Waited 2 seconds for new tab to open
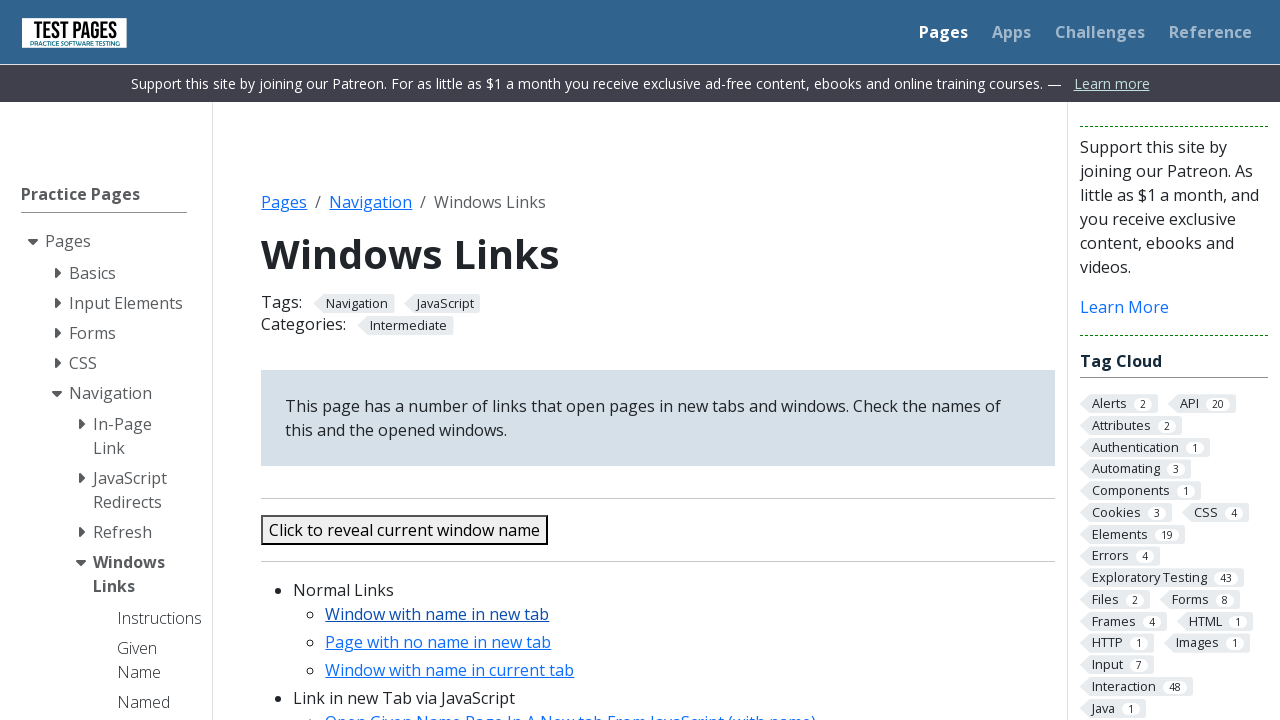

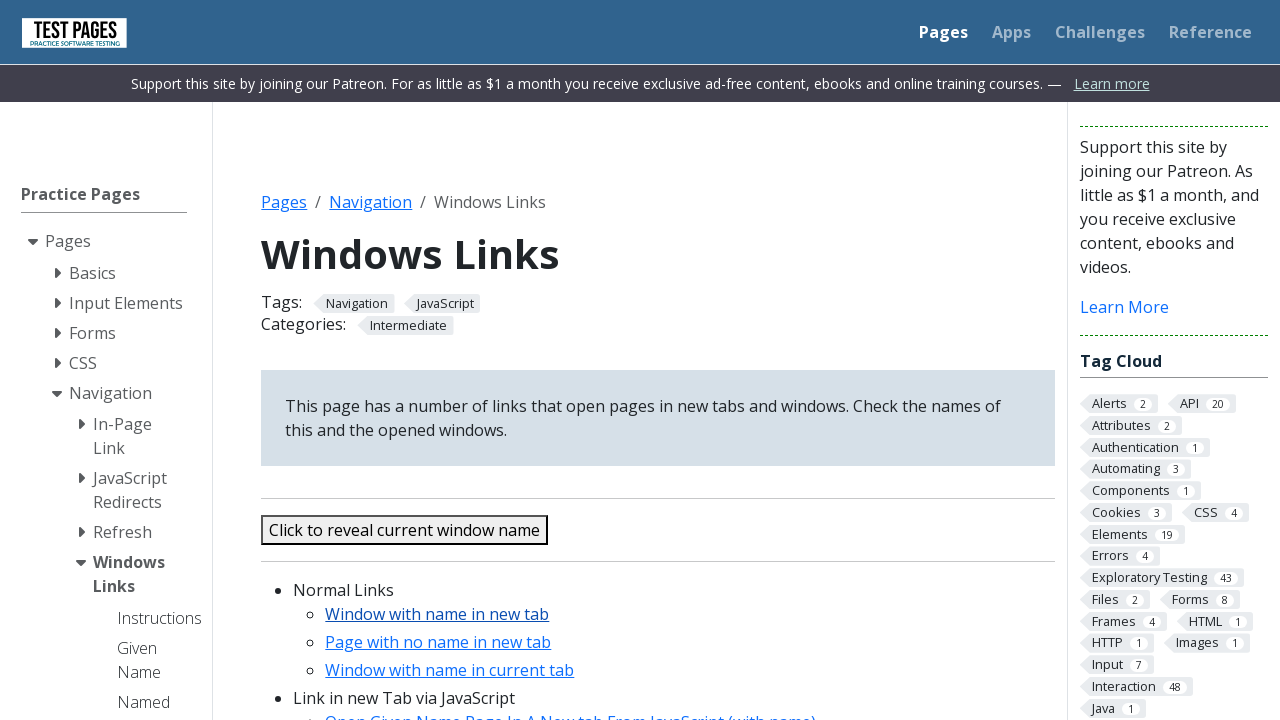